Tests the W3Schools HTML drag and drop example page by clicking the menu button and verifying the navigation dropdown menu appears

Starting URL: https://www.w3schools.com/html/tryit.asp?filename=tryhtml5_draganddrop

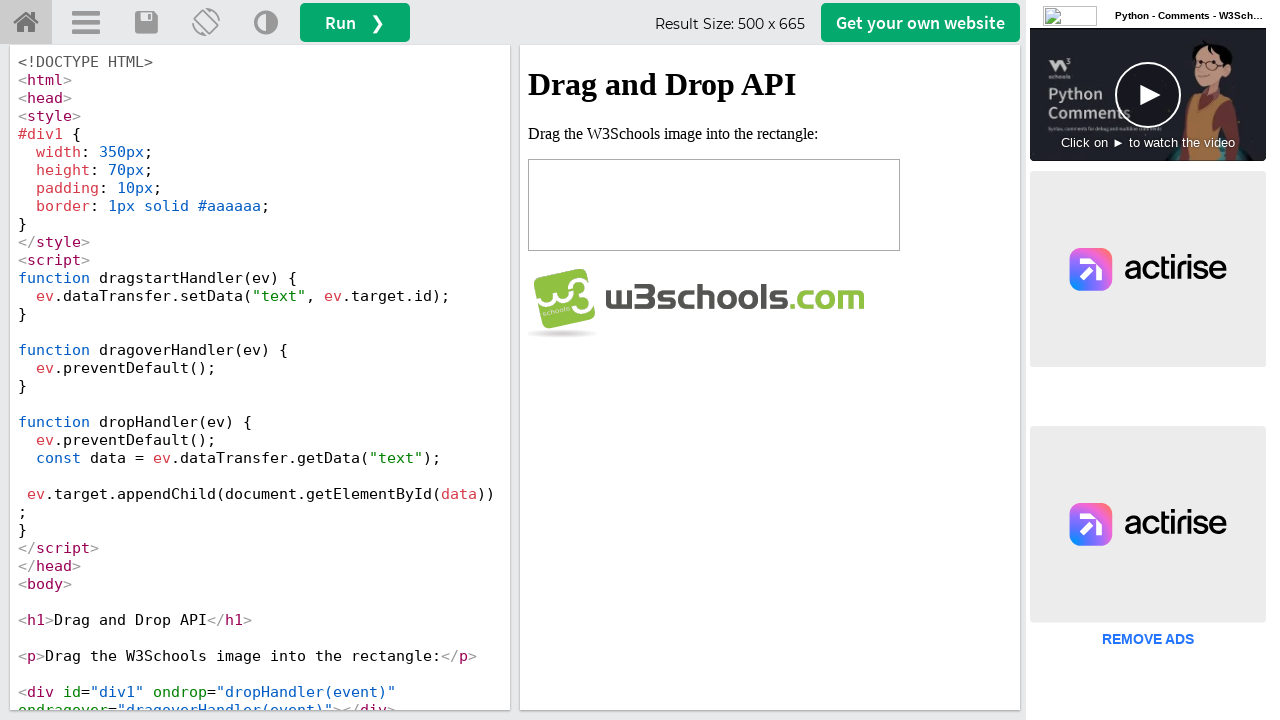

Clicked the menu button at (86, 23) on #menuButton
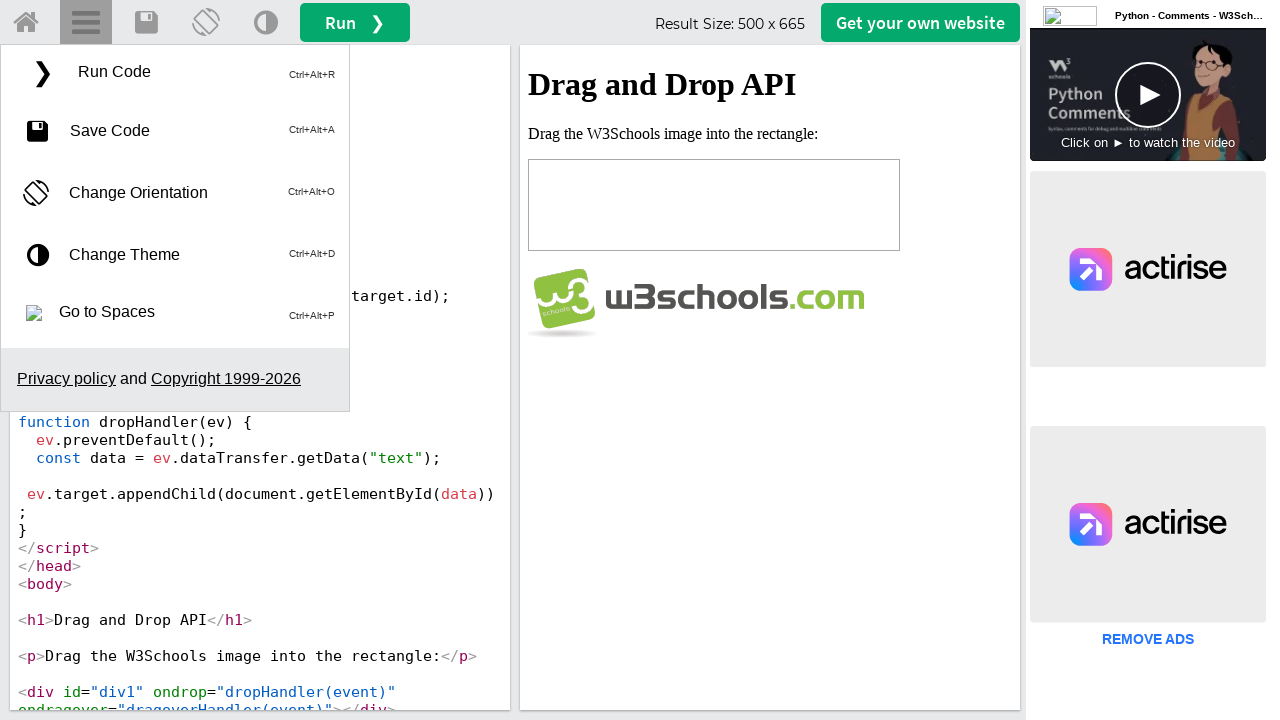

Navigation dropdown menu appeared
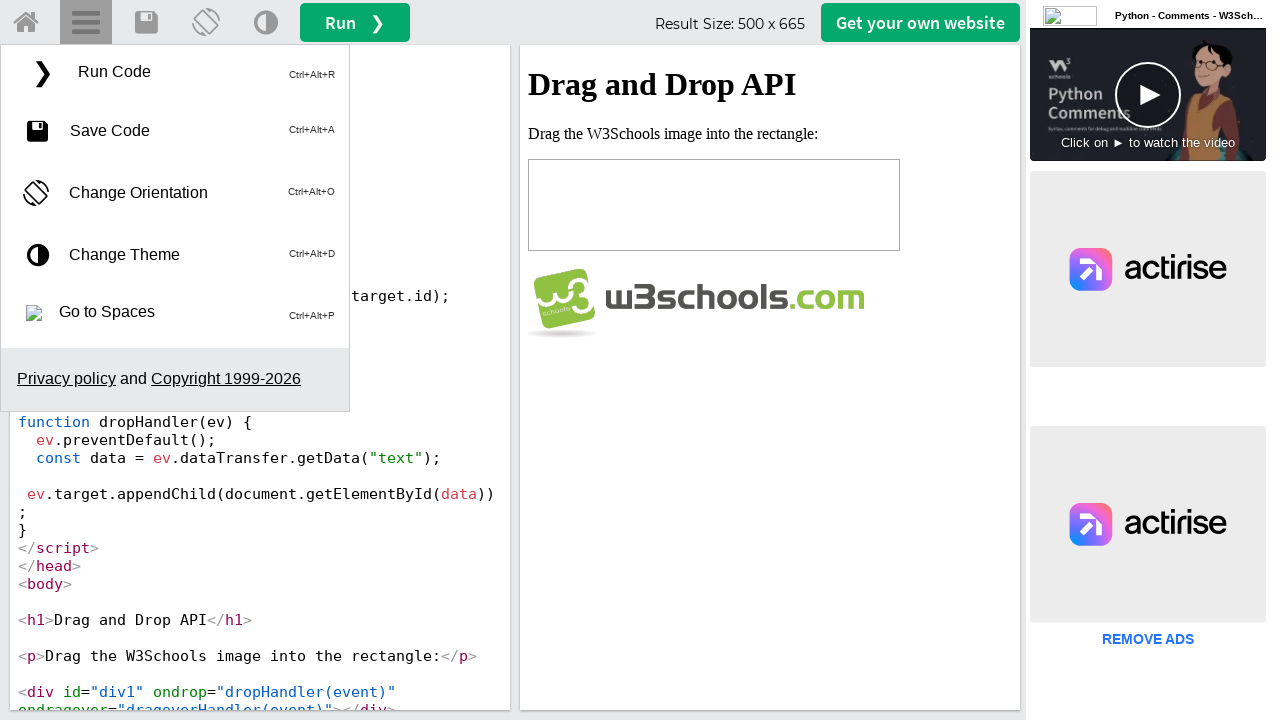

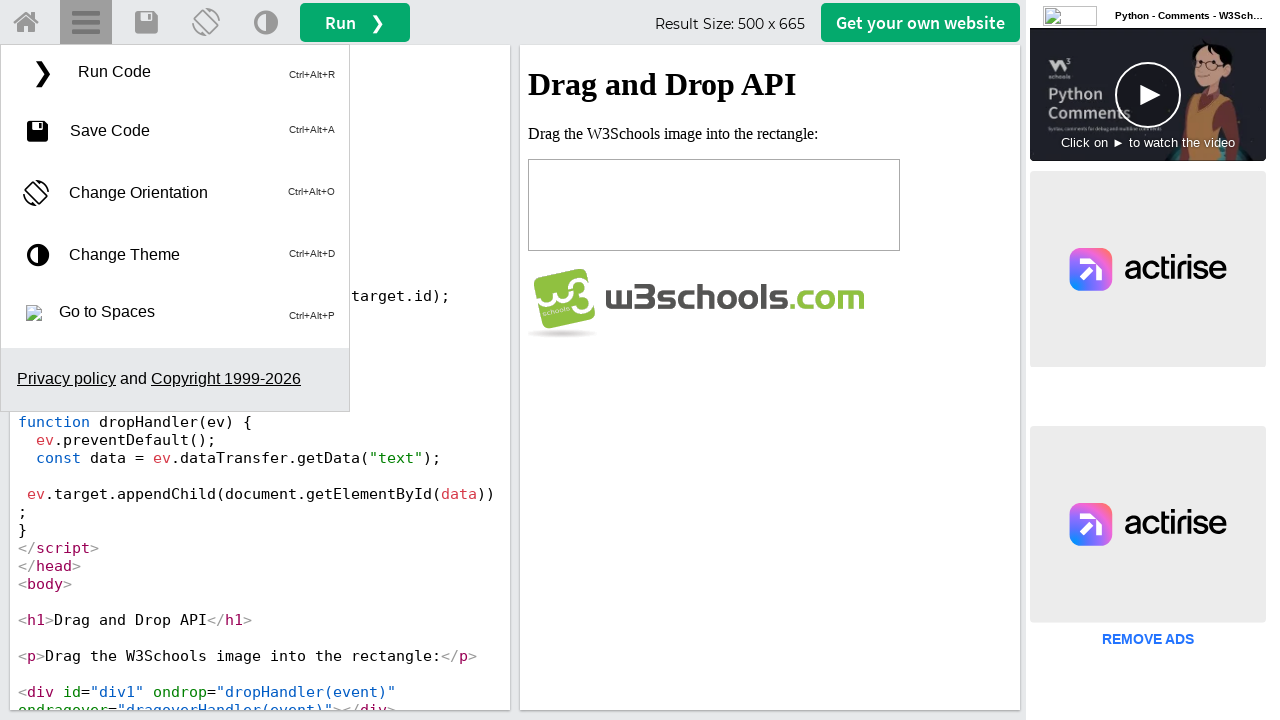